Navigates to PHP Travels homepage and maximizes the browser window

Starting URL: https://www.phptravels.net/home

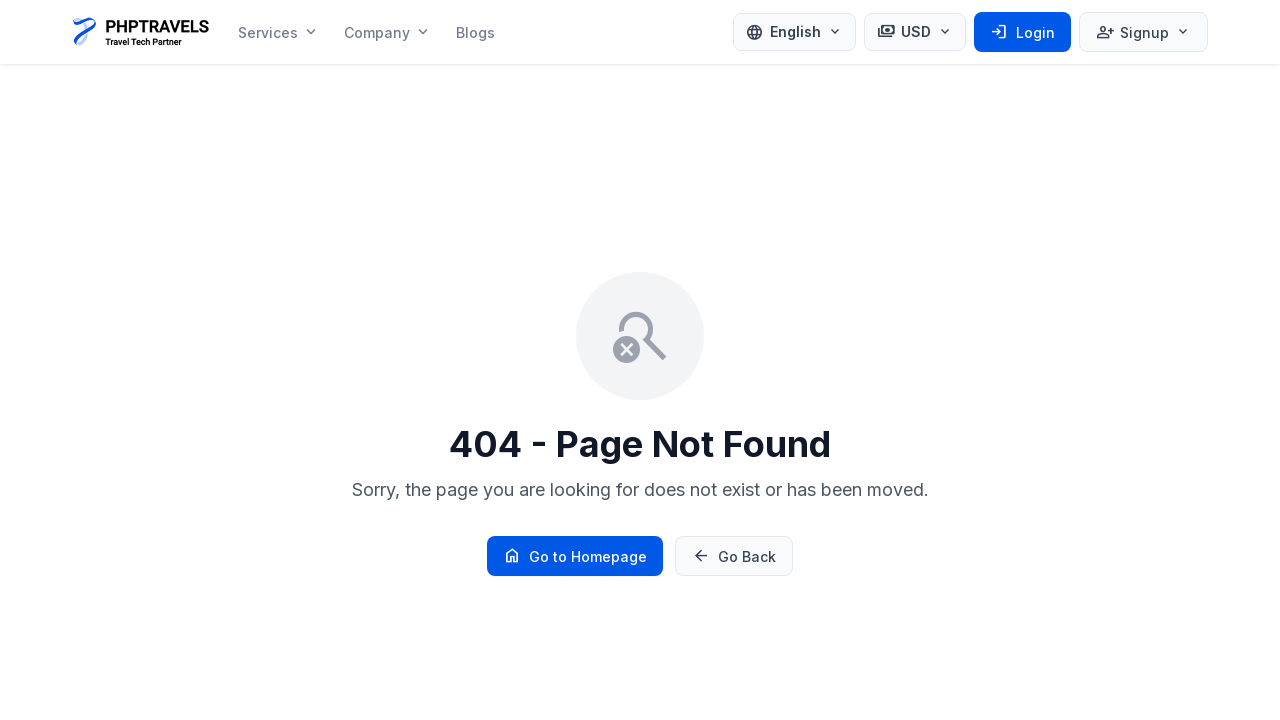

Set viewport size to 1920x1080 to maximize browser window
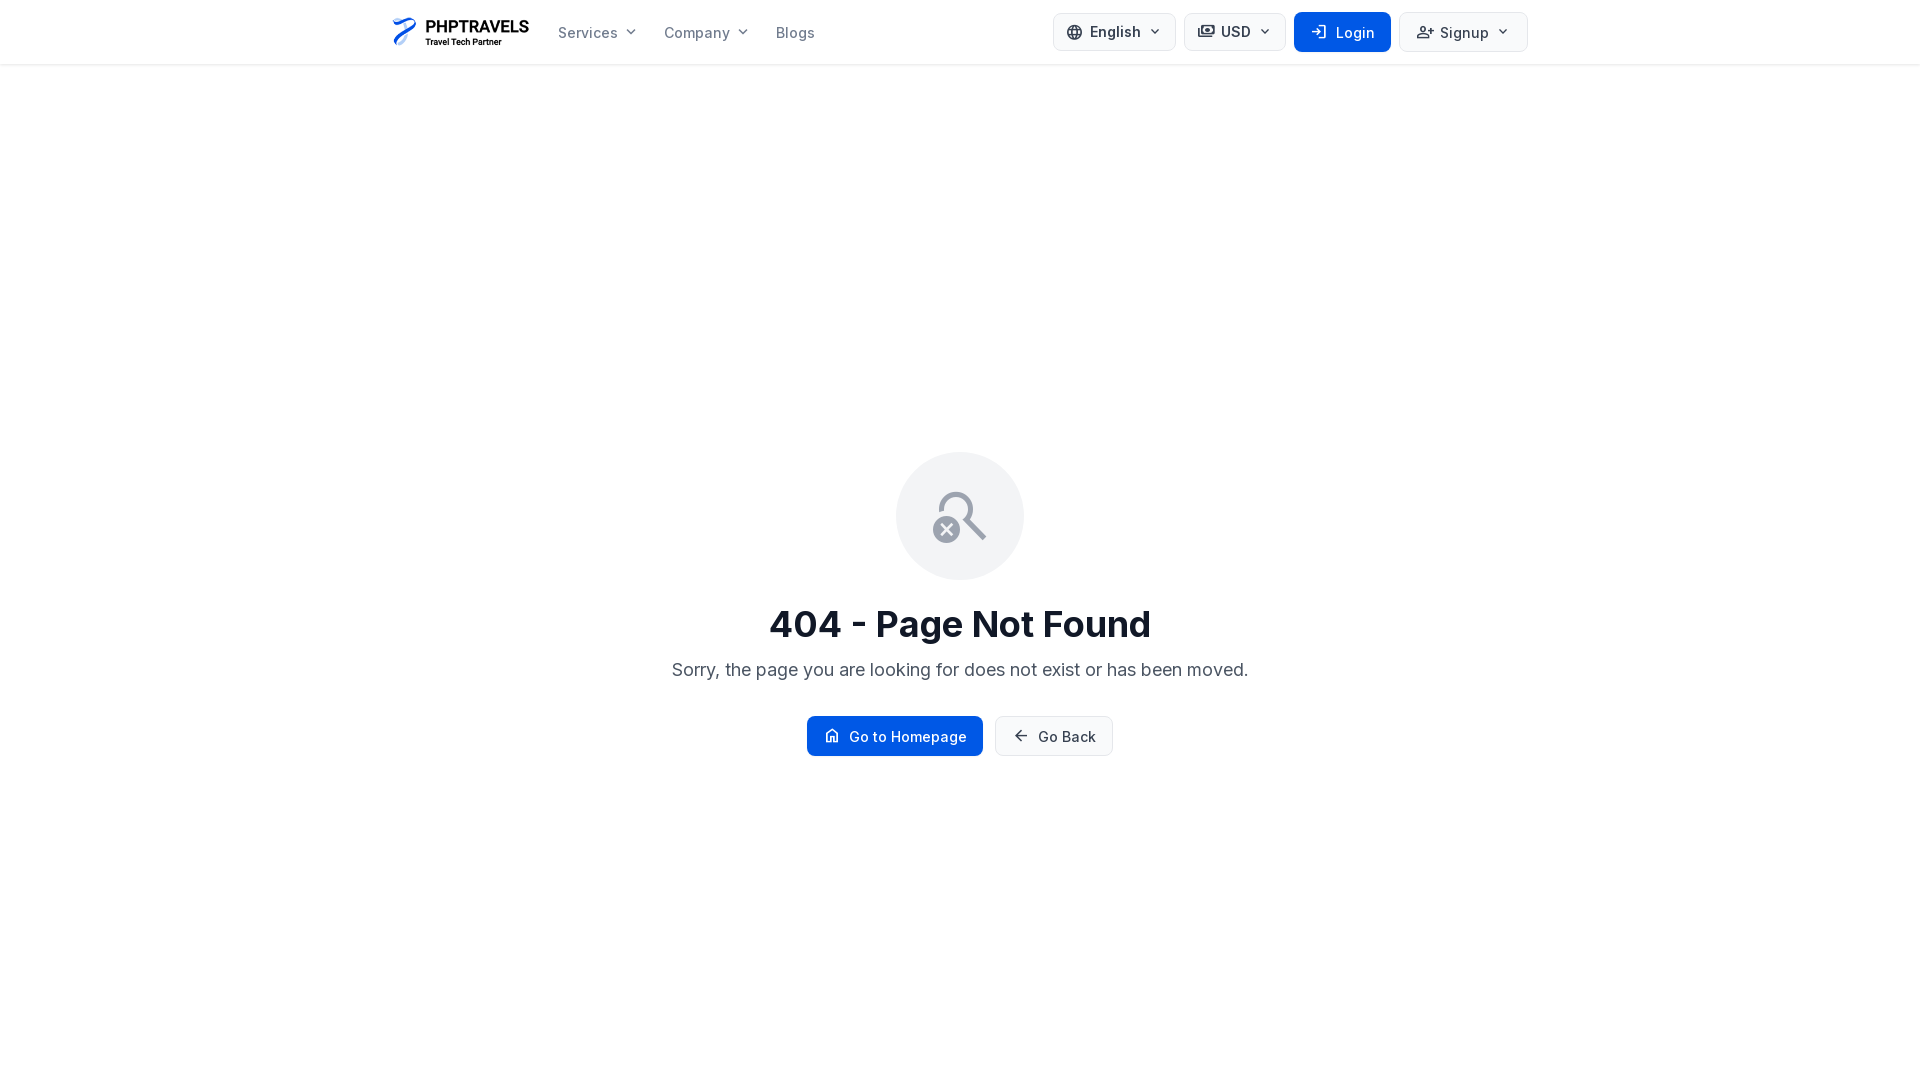

PHP Travels homepage loaded successfully
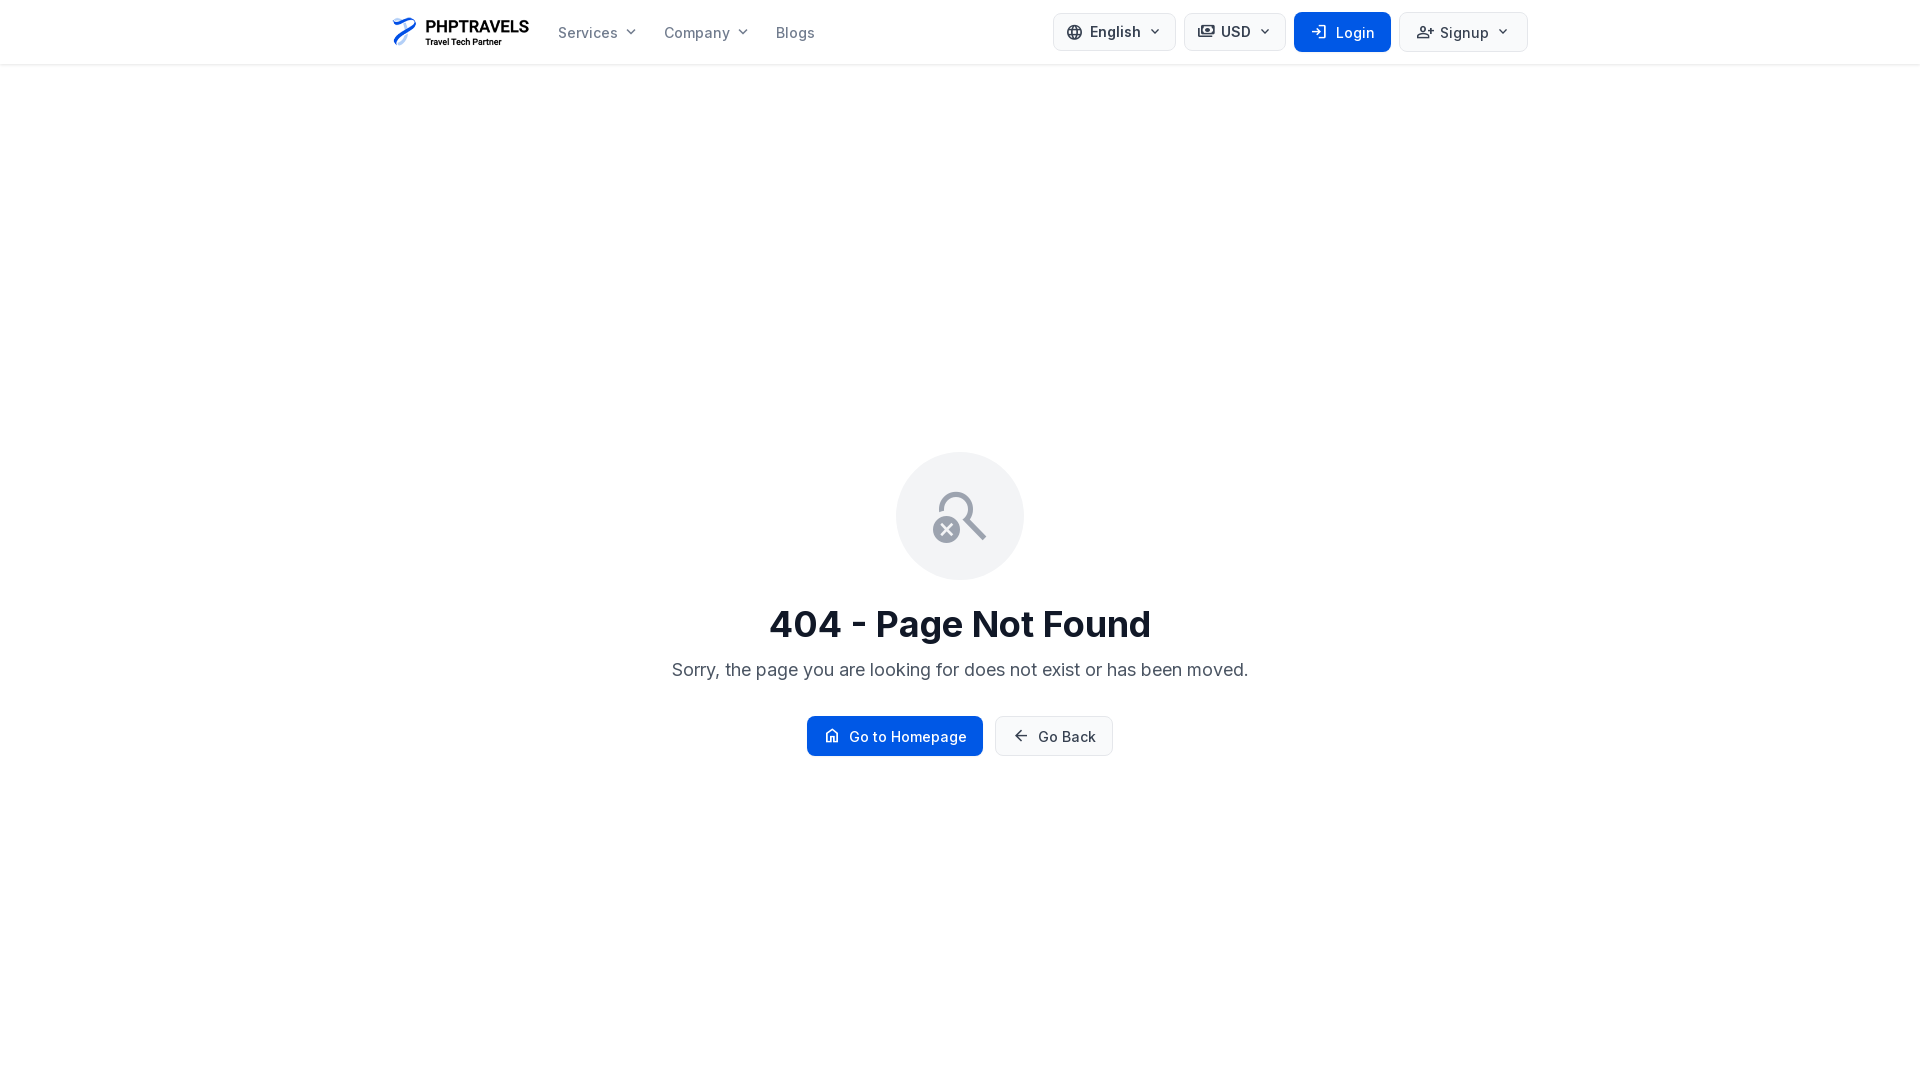

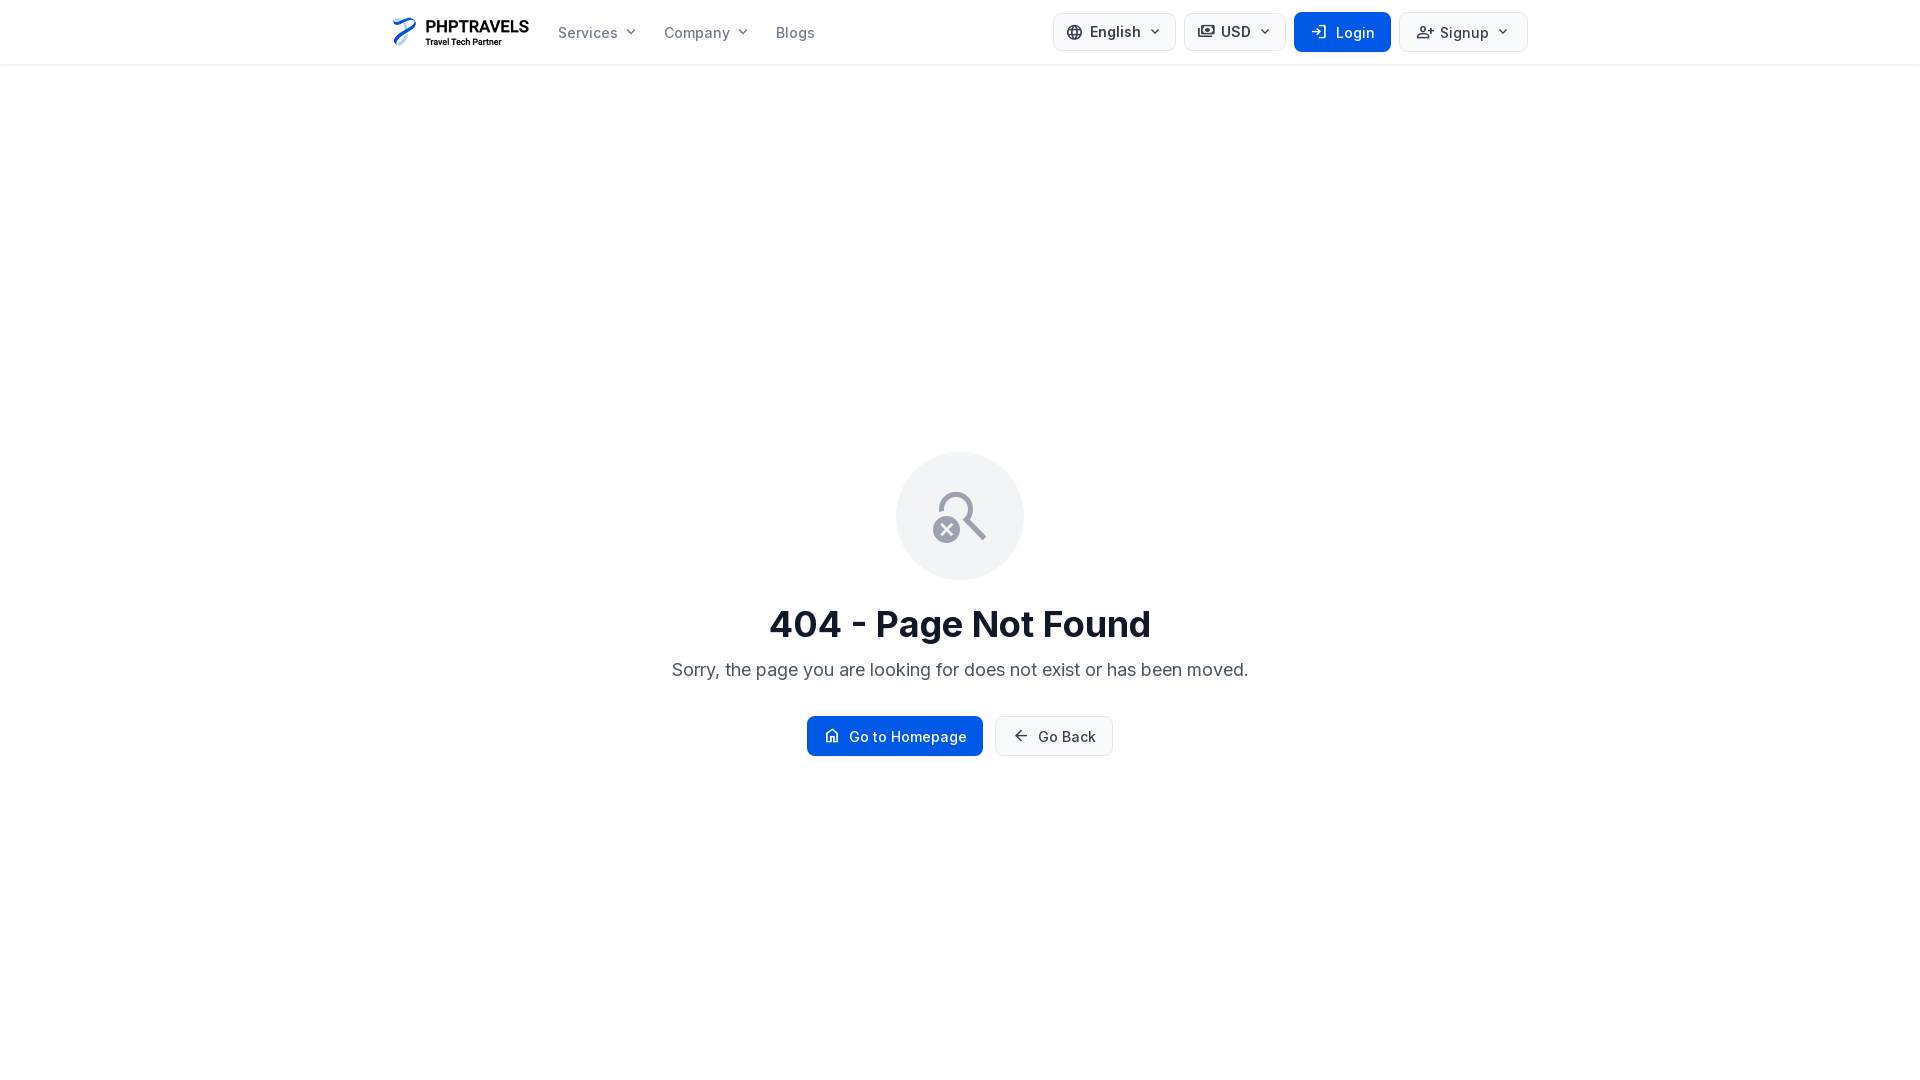